Tests confirm box functionality by clicking the confirm button, accepting the dialog, then testing dismiss functionality

Starting URL: https://www.hyrtutorials.com/p/alertsdemo.html

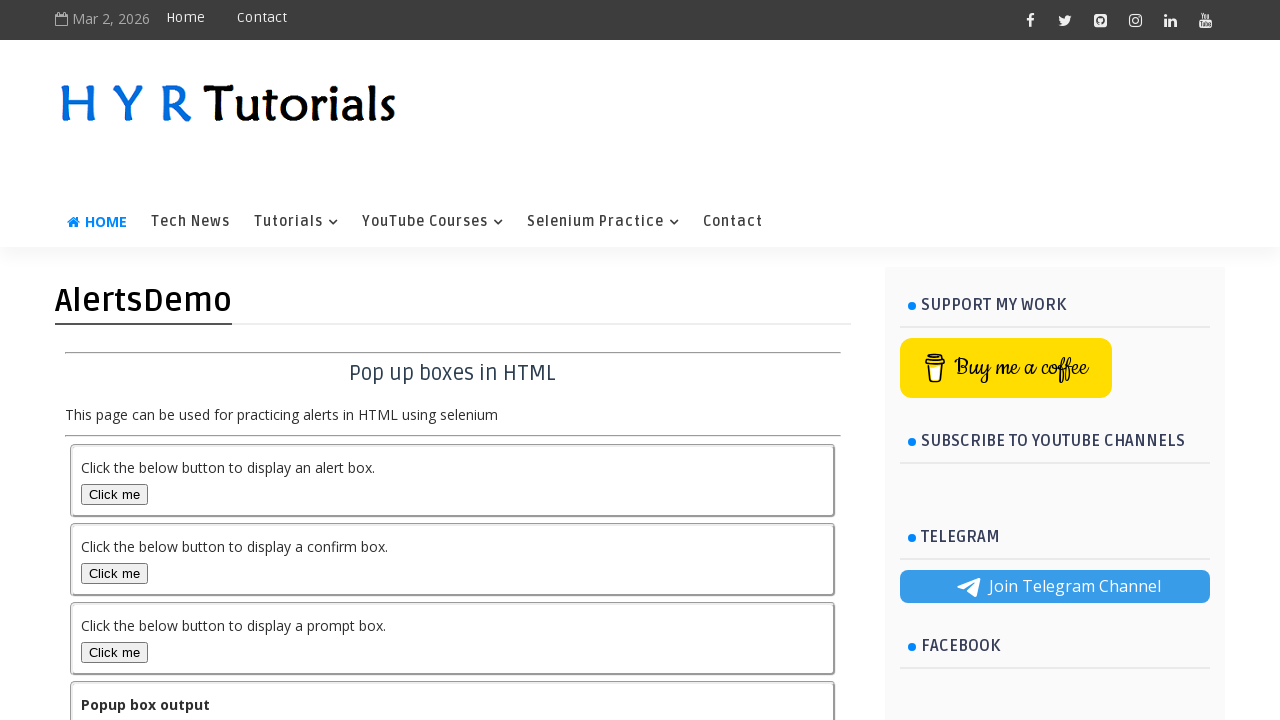

Set up dialog handler to accept the confirm box
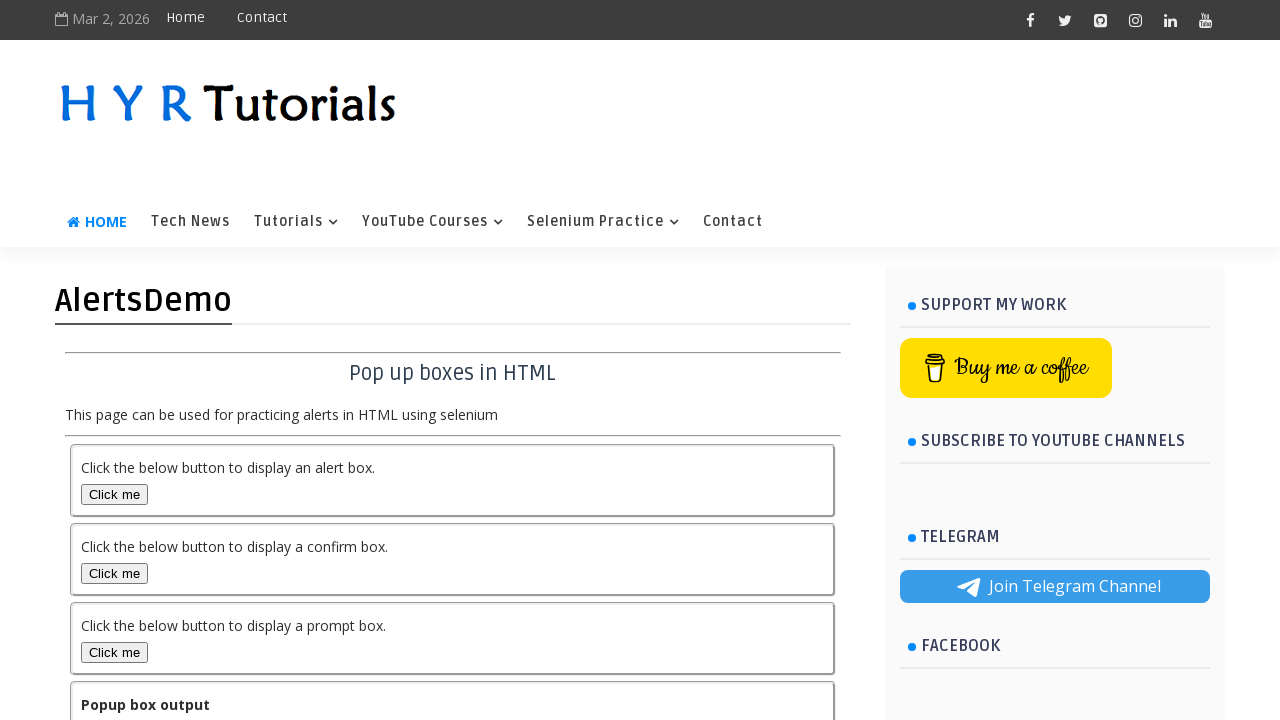

Clicked the confirm box button at (114, 573) on #confirmBox
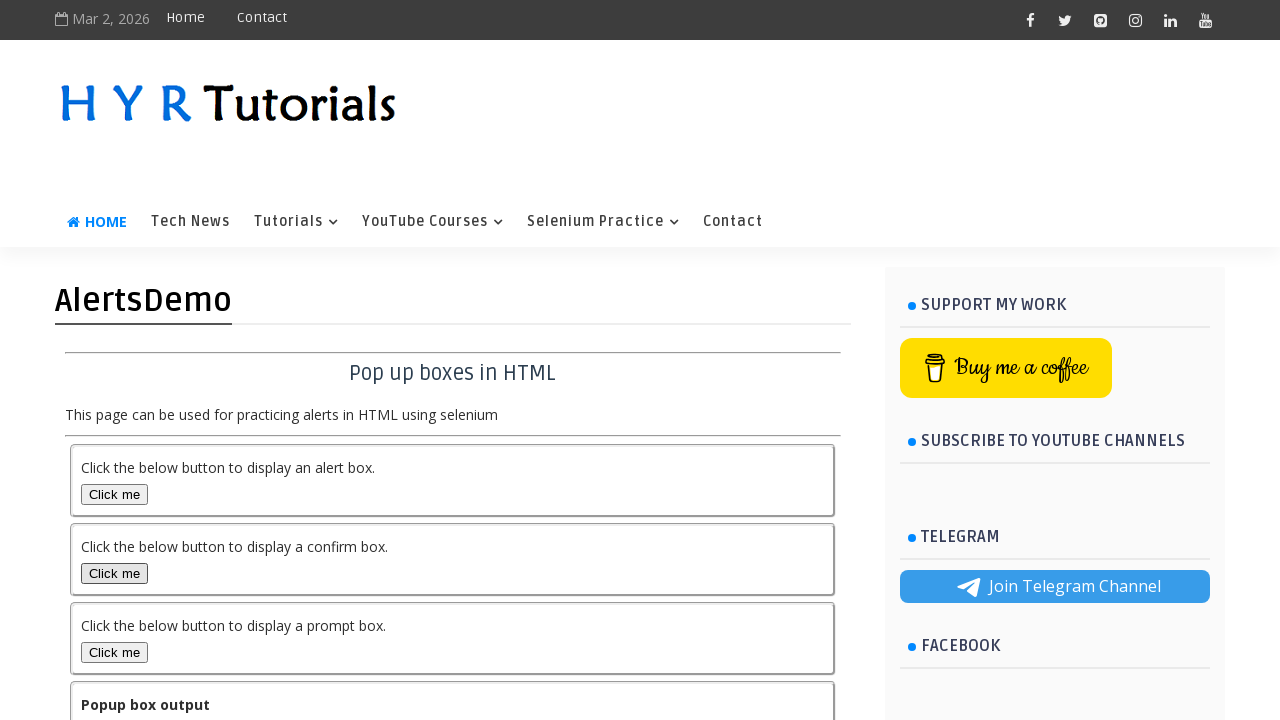

Output element loaded after accepting confirm box
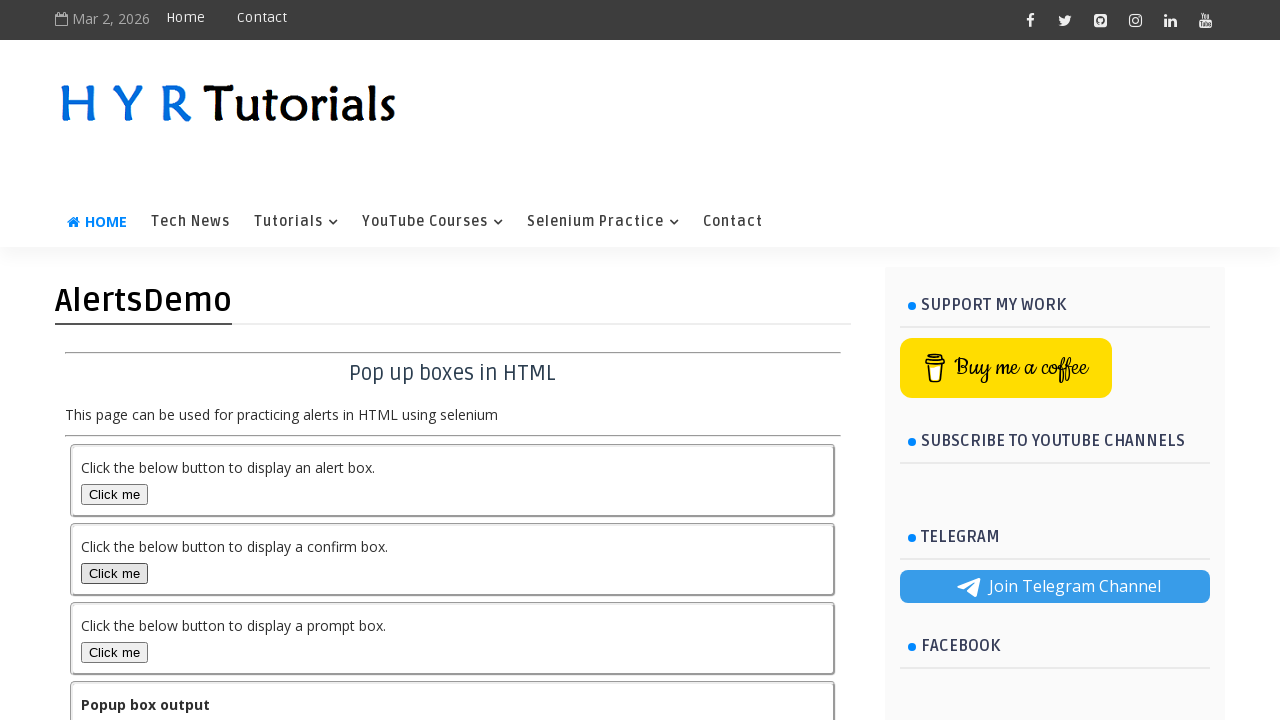

Waited 1 second for output to update
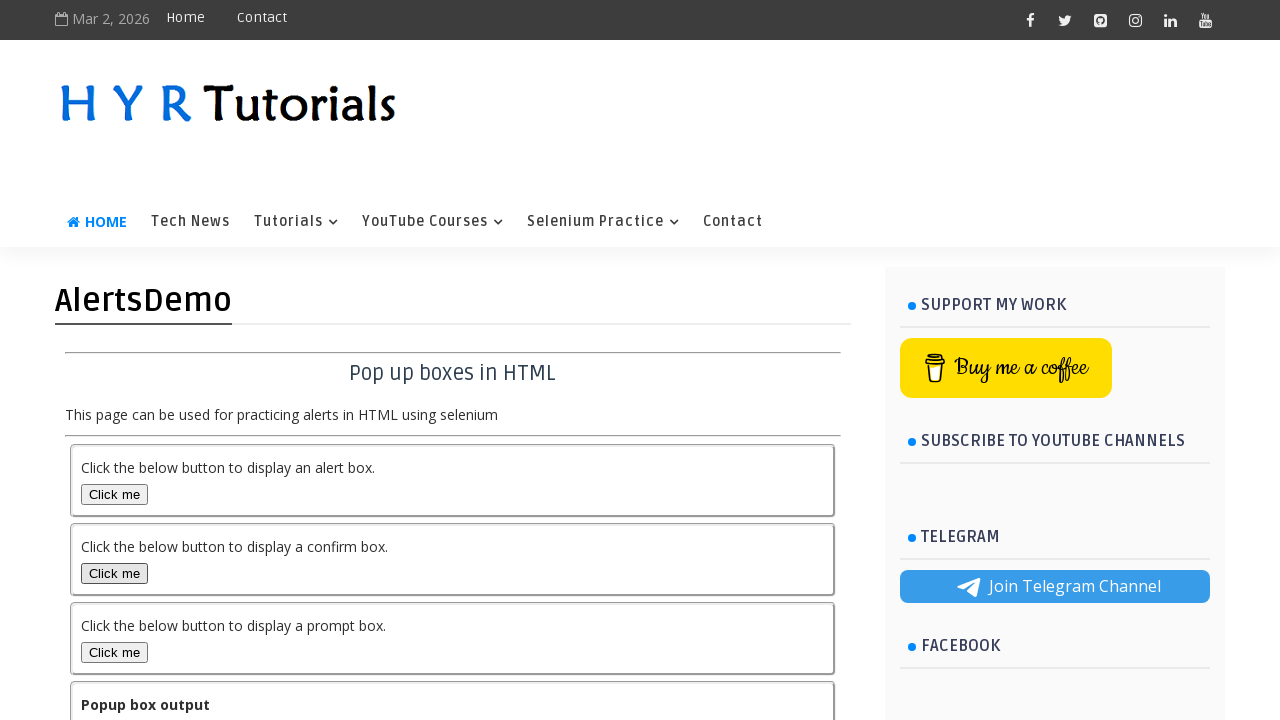

Set up dialog handler to dismiss the confirm box
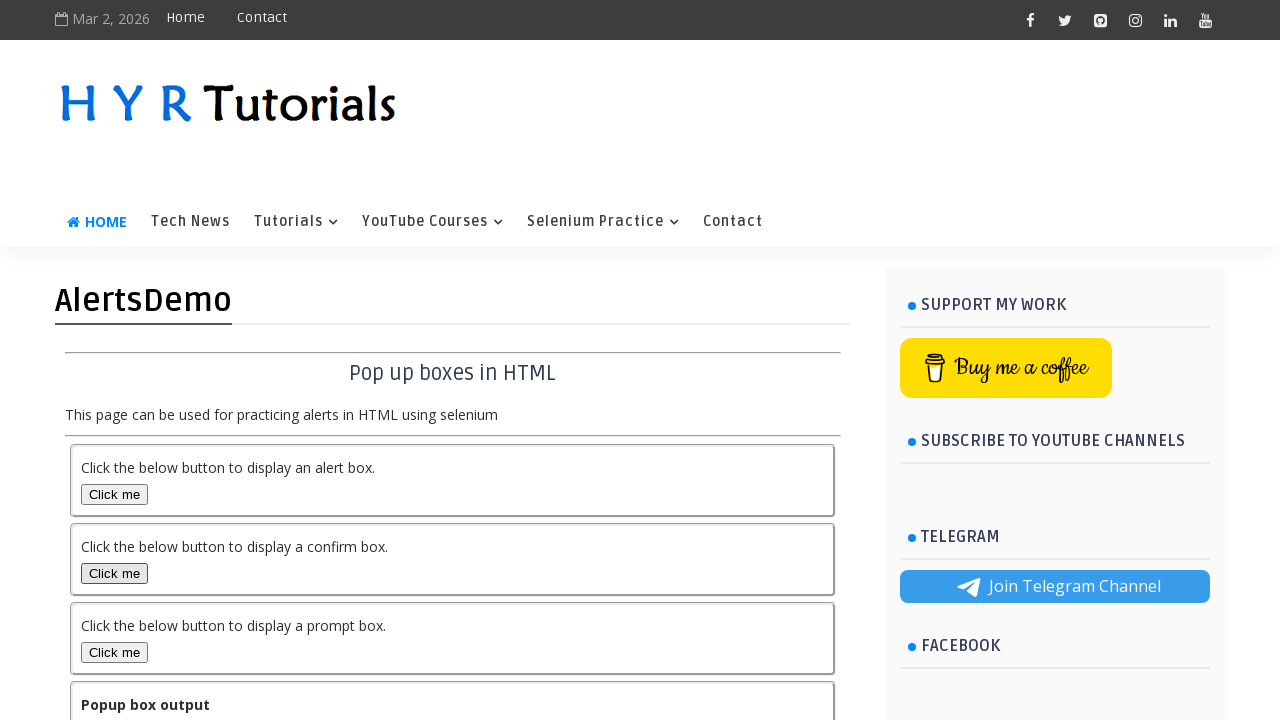

Clicked the confirm box button again at (114, 573) on #confirmBox
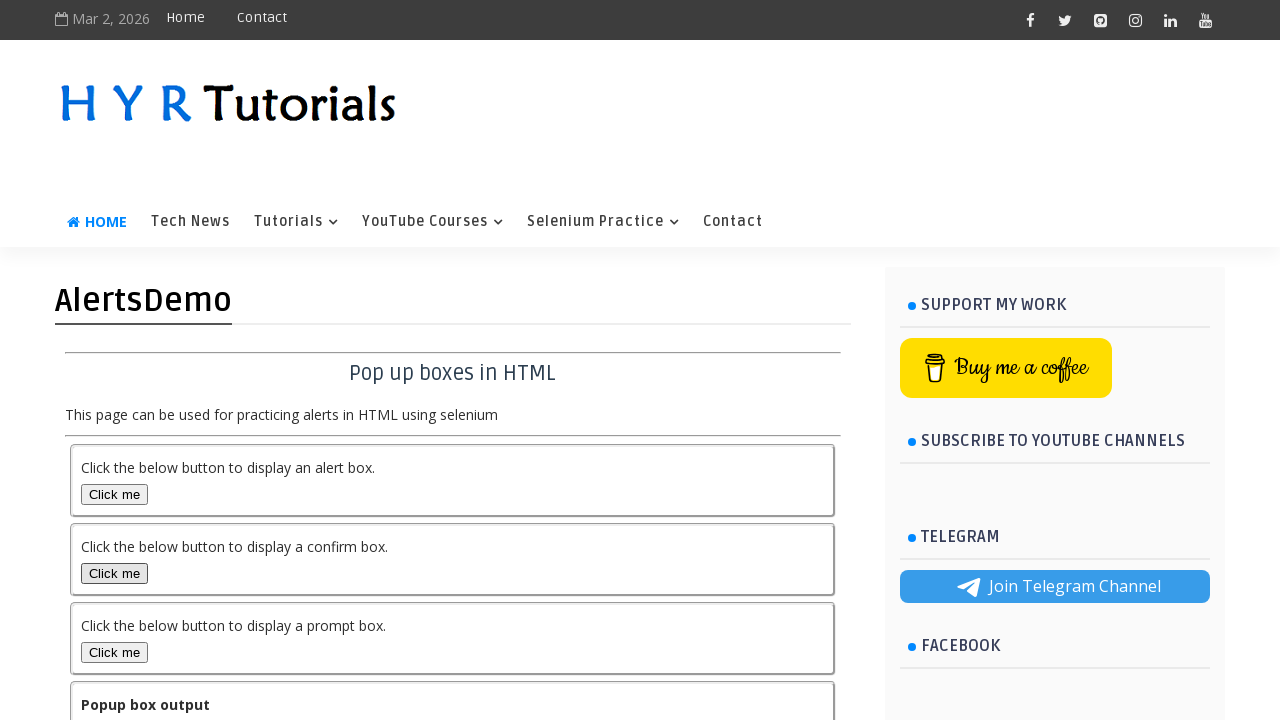

Output element loaded after dismissing confirm box
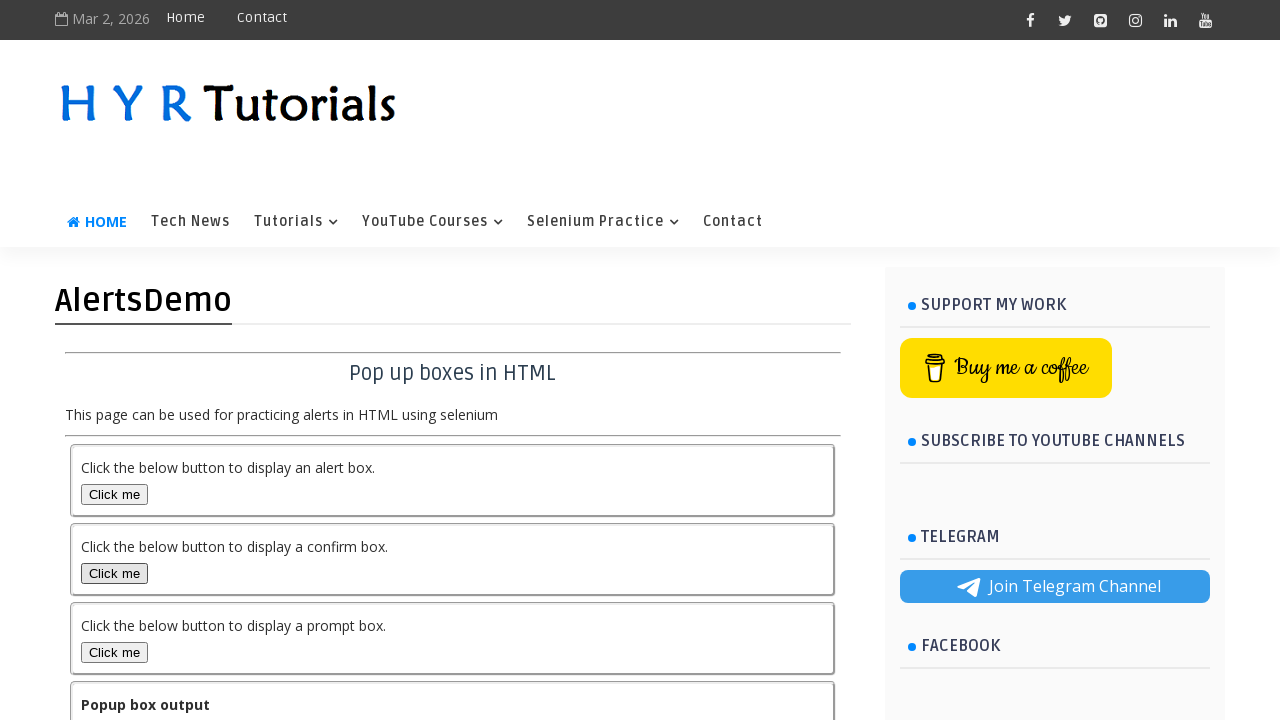

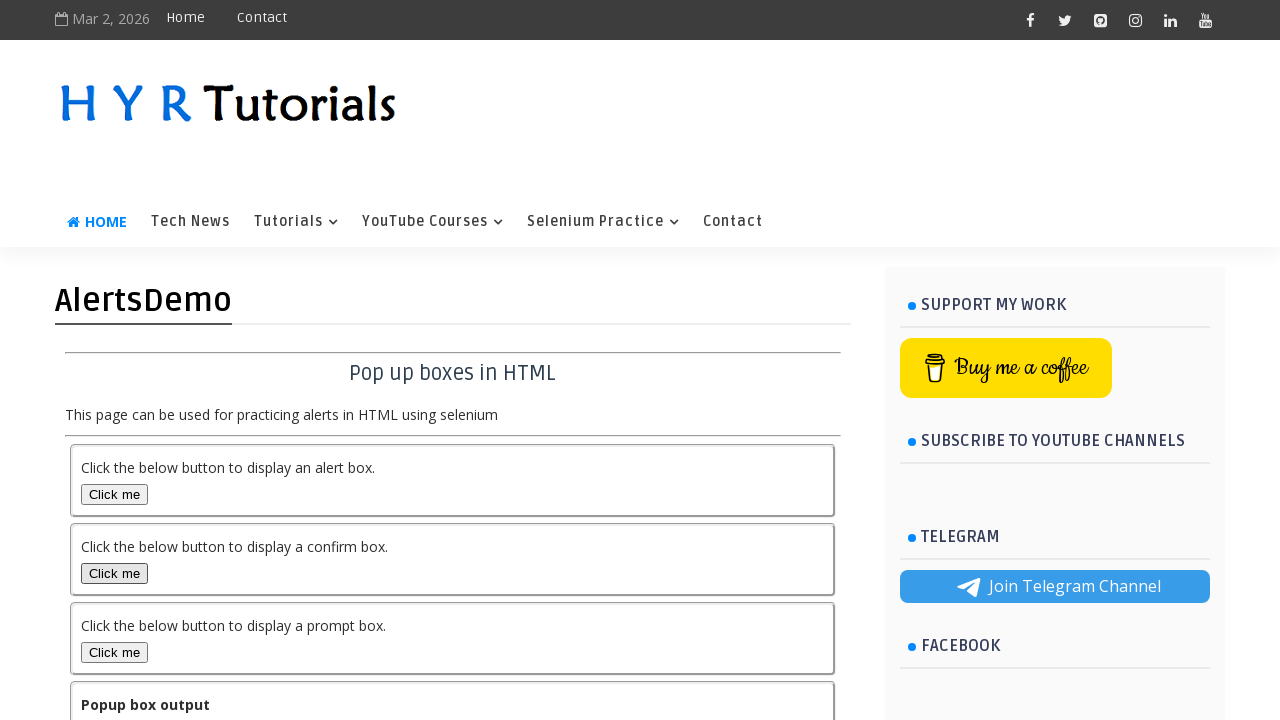